Performs a drag and drop operation on jQuery UI demo page

Starting URL: https://jqueryui.com/droppable/

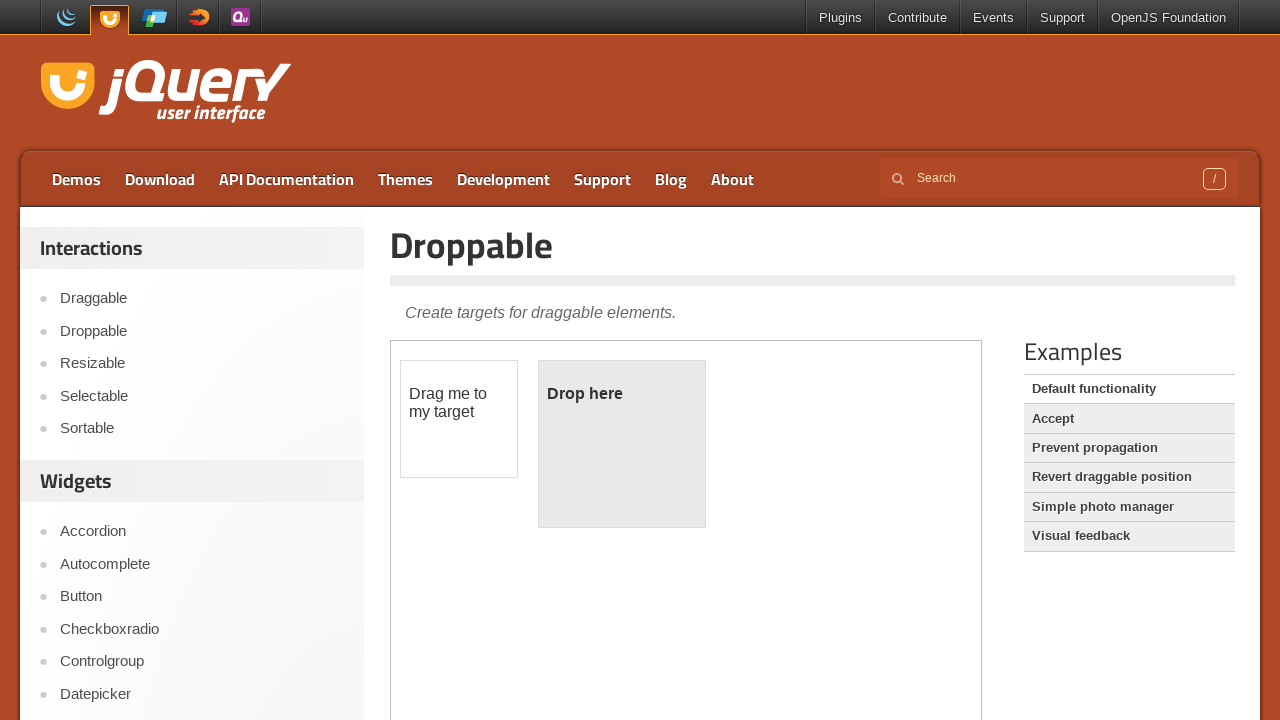

Located iframe containing draggable elements
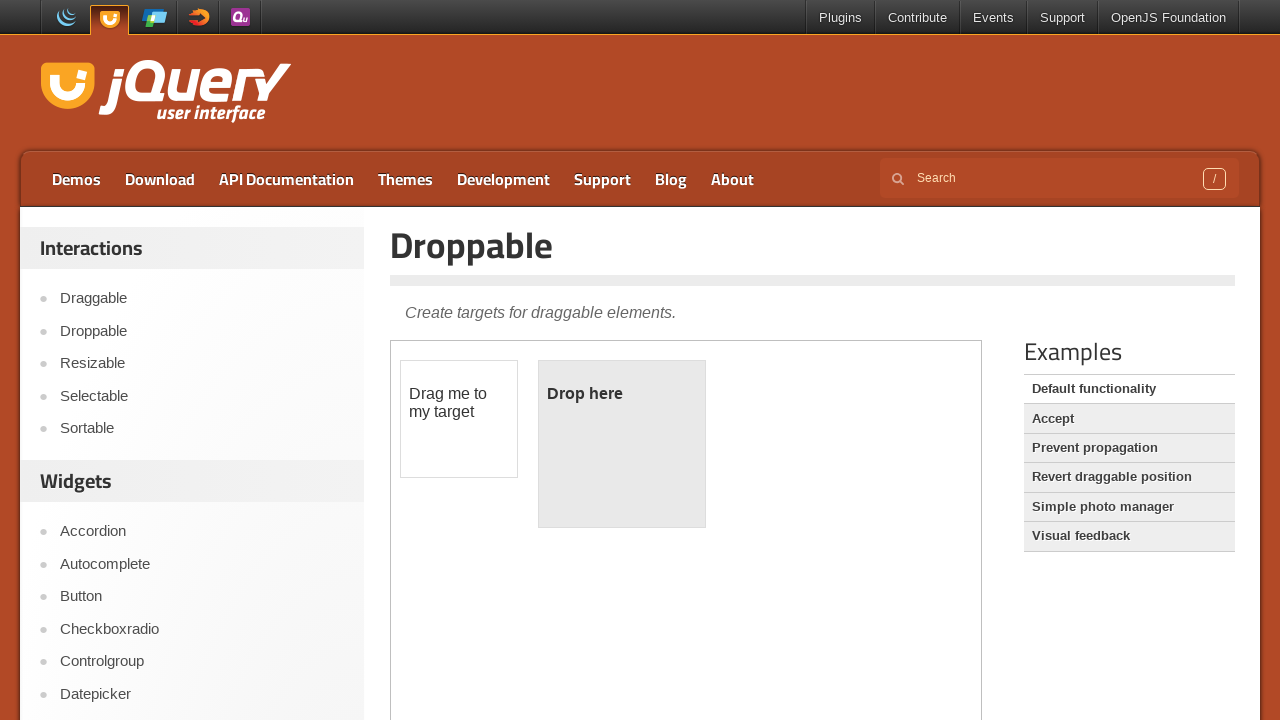

Located draggable source element
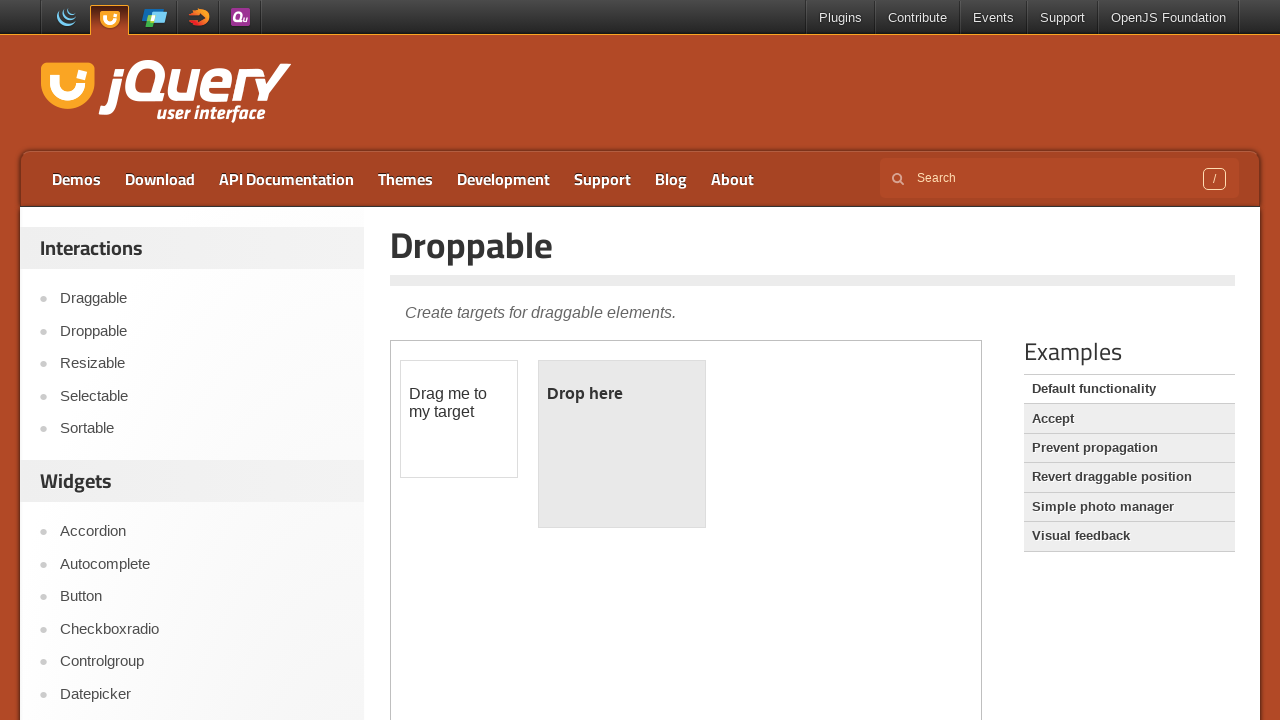

Located droppable target element
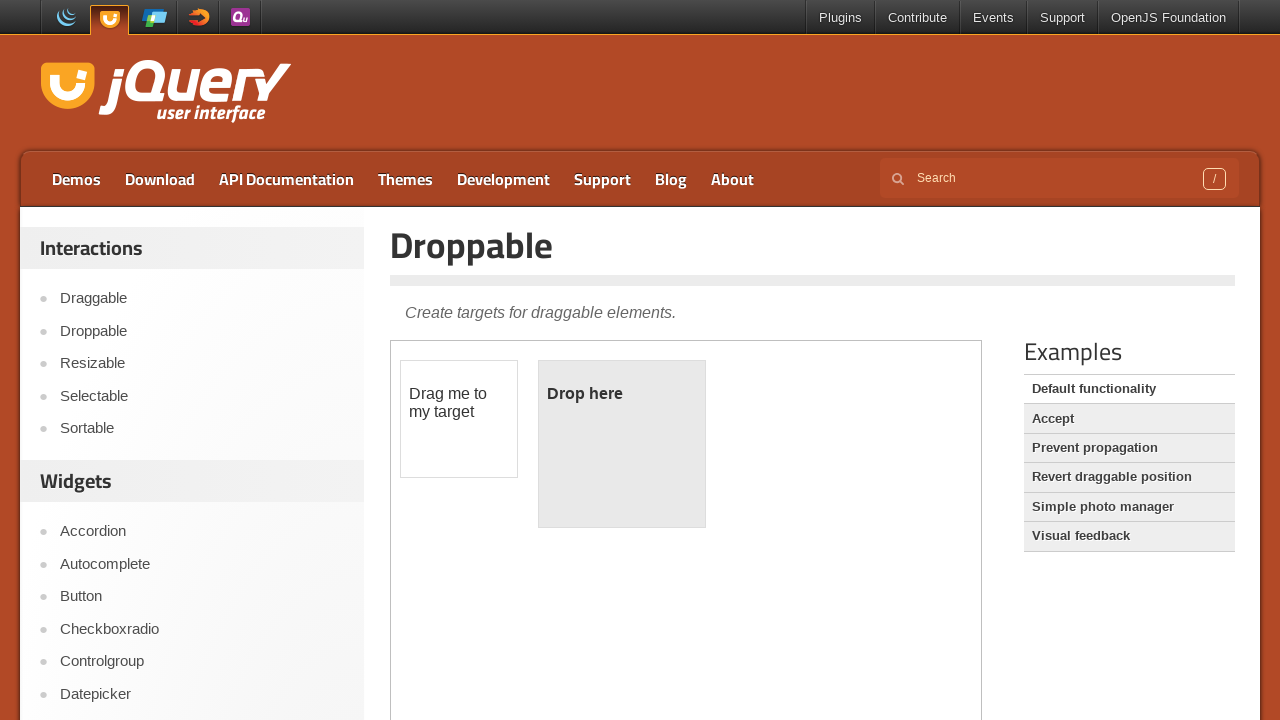

Performed drag and drop operation from draggable to droppable at (622, 444)
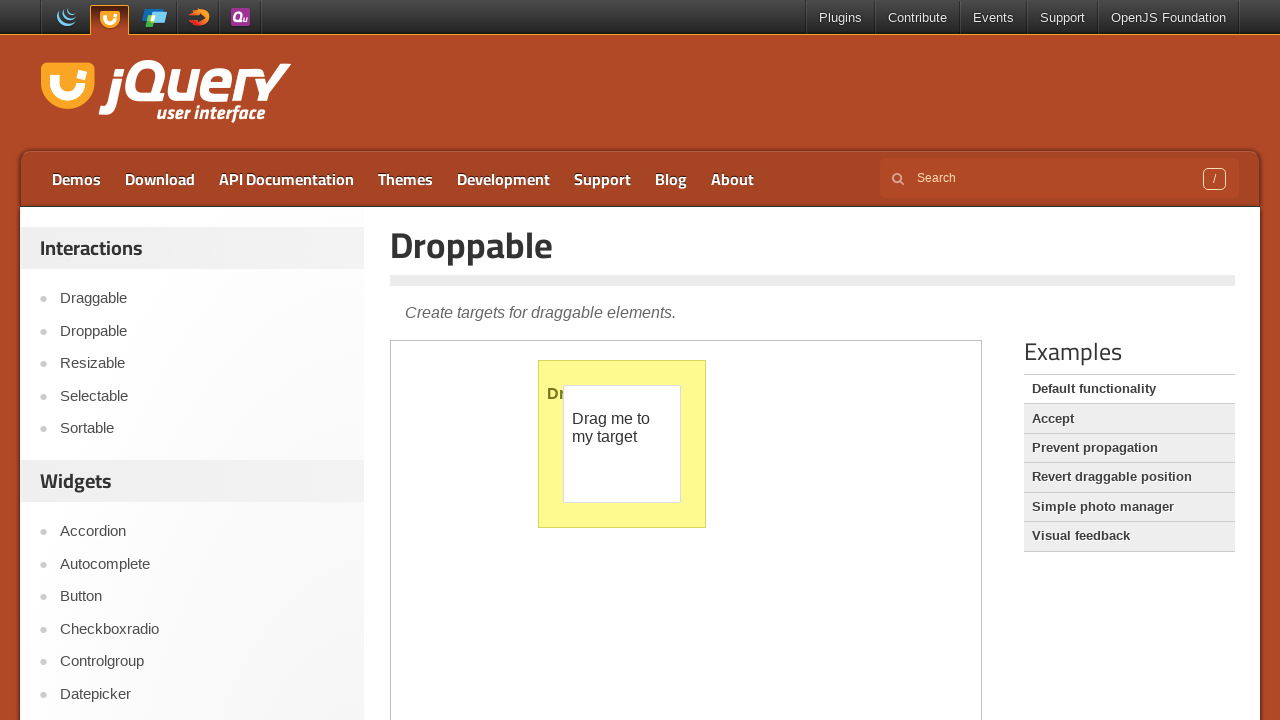

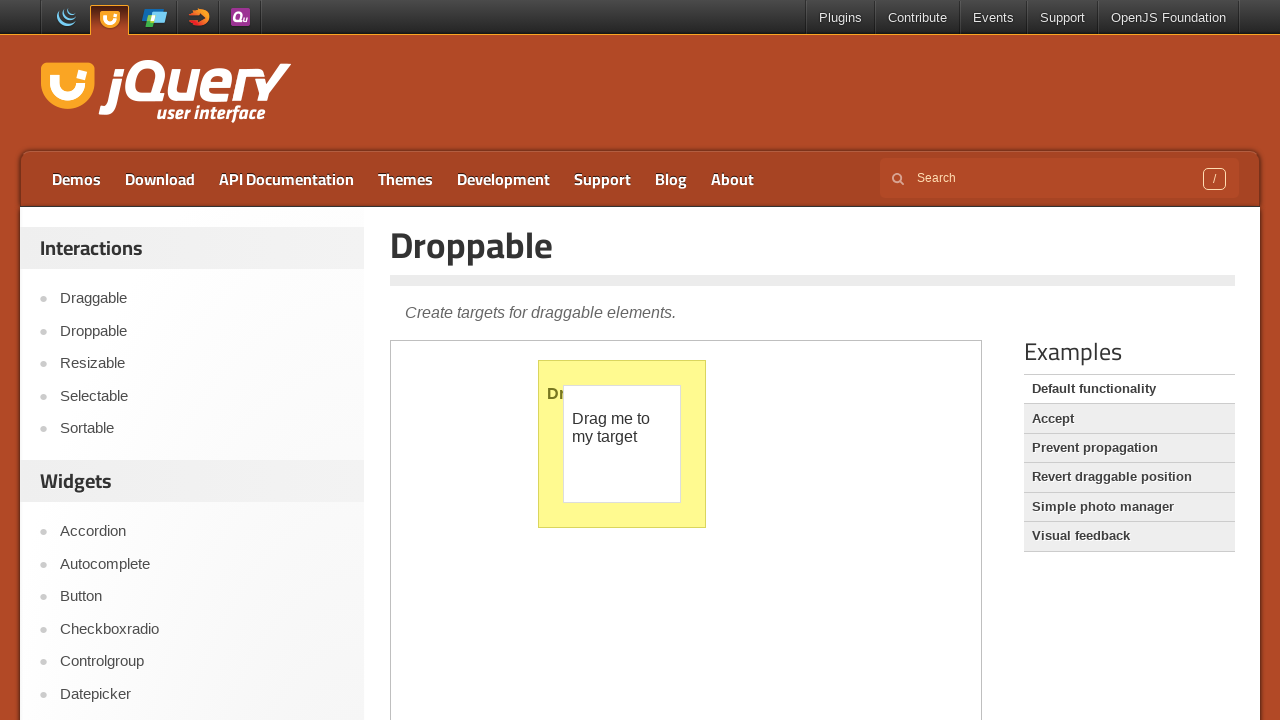